Tests link navigation by clicking on a link with text "Go to Dashboard" on the Leafground practice page

Starting URL: https://www.leafground.com/link.xhtml

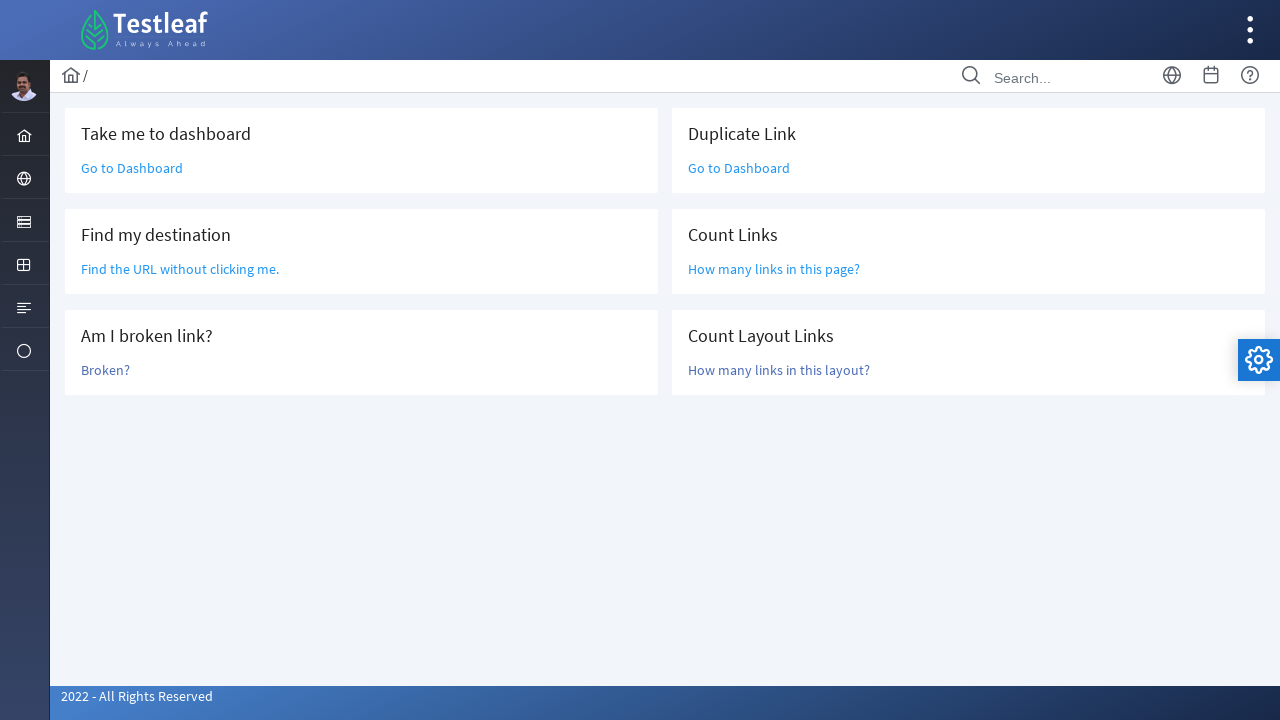

Navigated to Leafground link practice page
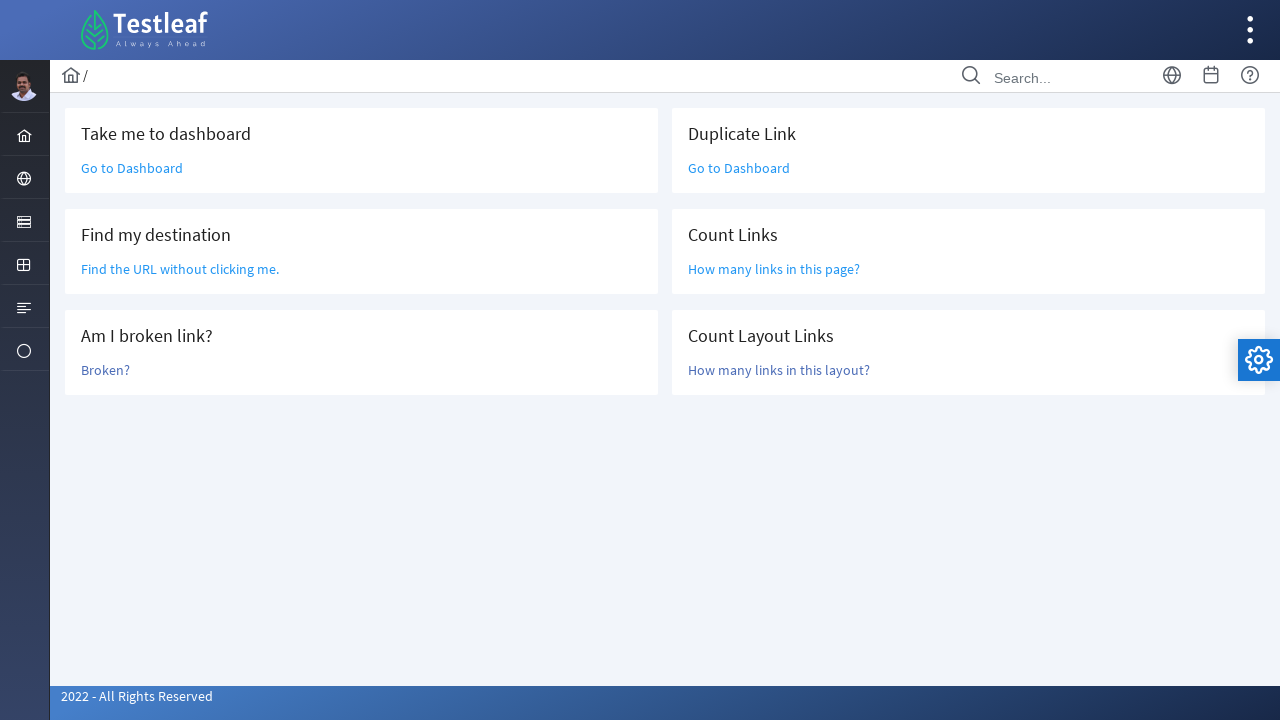

Clicked on 'Go to Dashboard' link at (132, 168) on text=Go to Dashboard
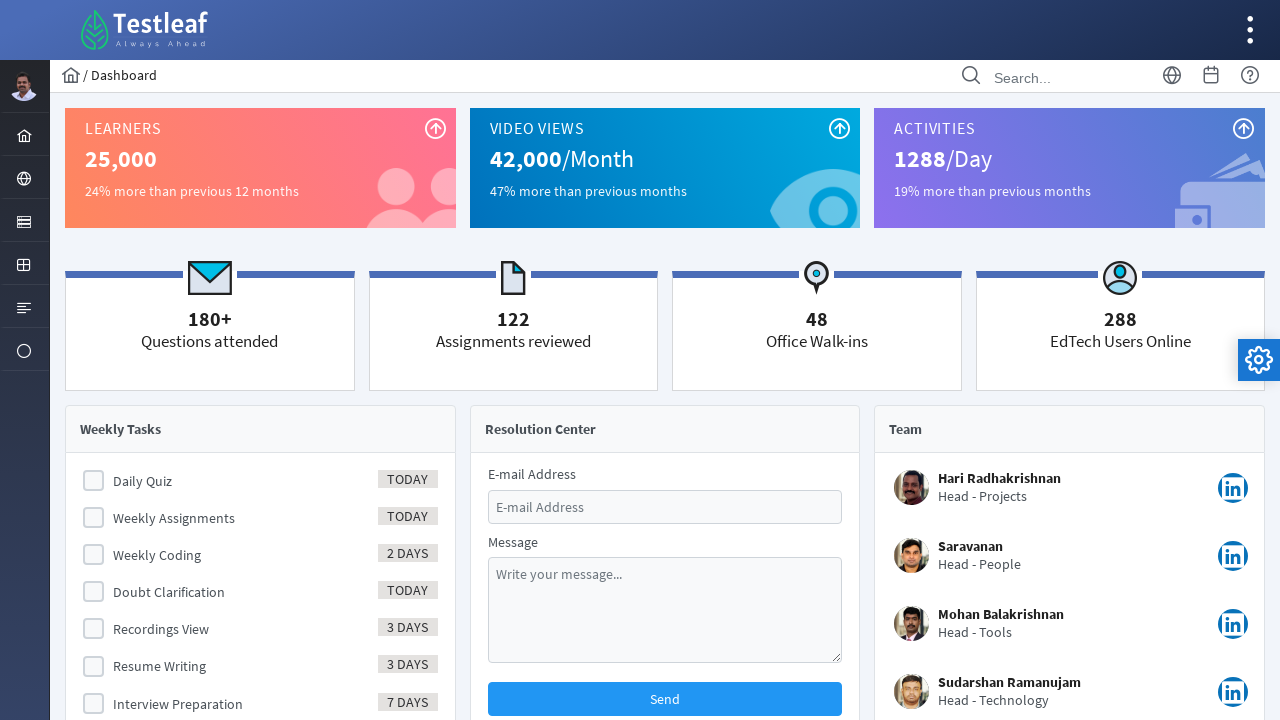

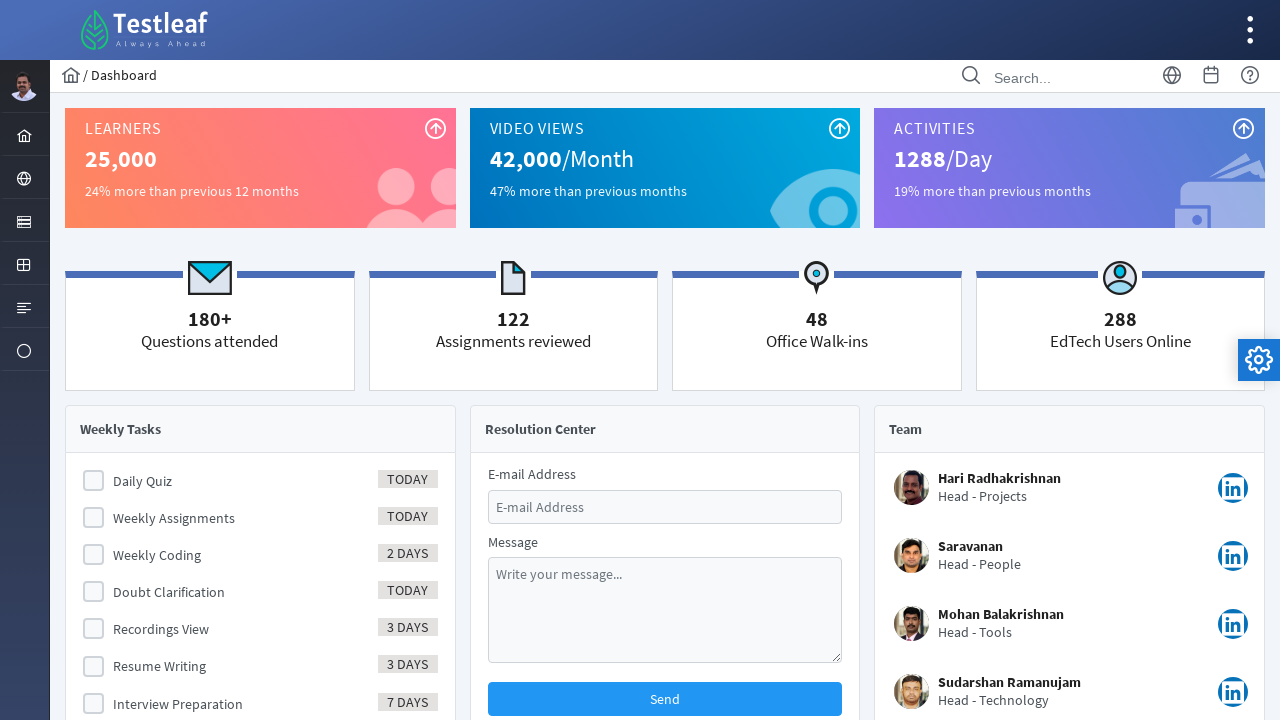